Tests checkbox functionality by counting checkboxes, verifying initial state, clicking a checkbox, and asserting the changed state

Starting URL: https://rahulshettyacademy.com/dropdownsPractise/

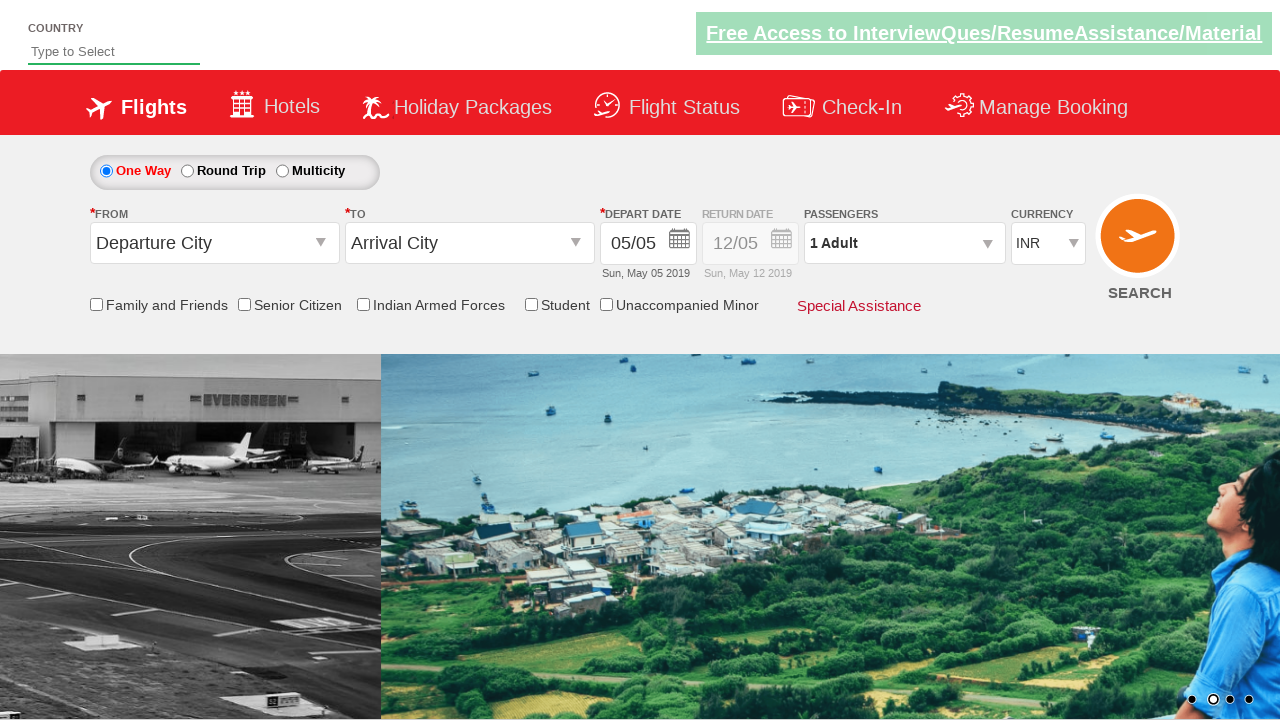

Counted 6 checkboxes on the page
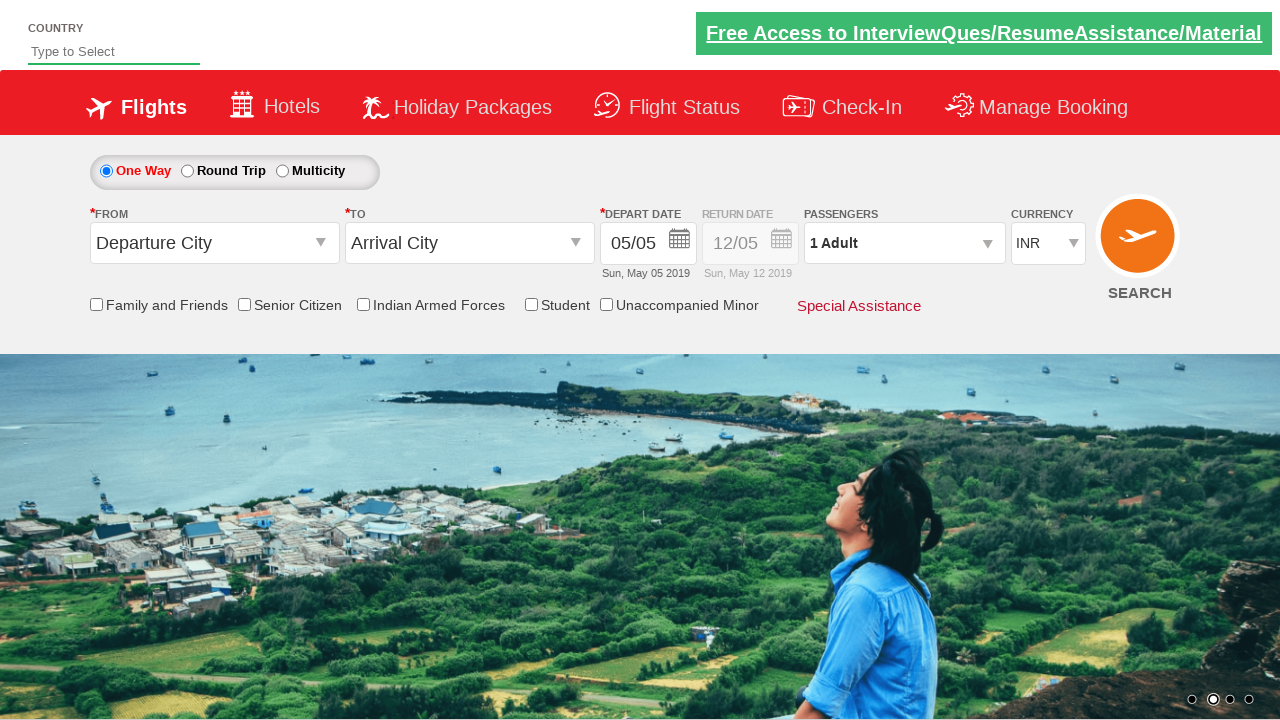

Located friends and family checkbox
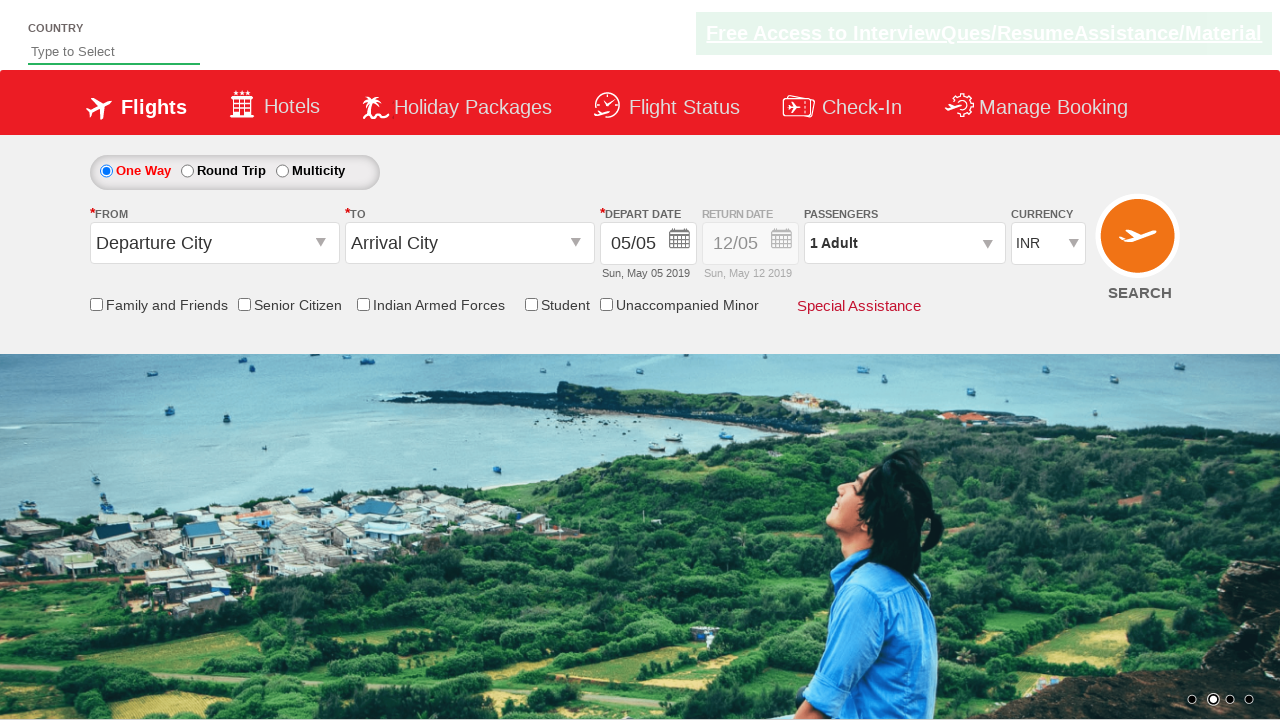

Verified friends and family checkbox is initially unchecked
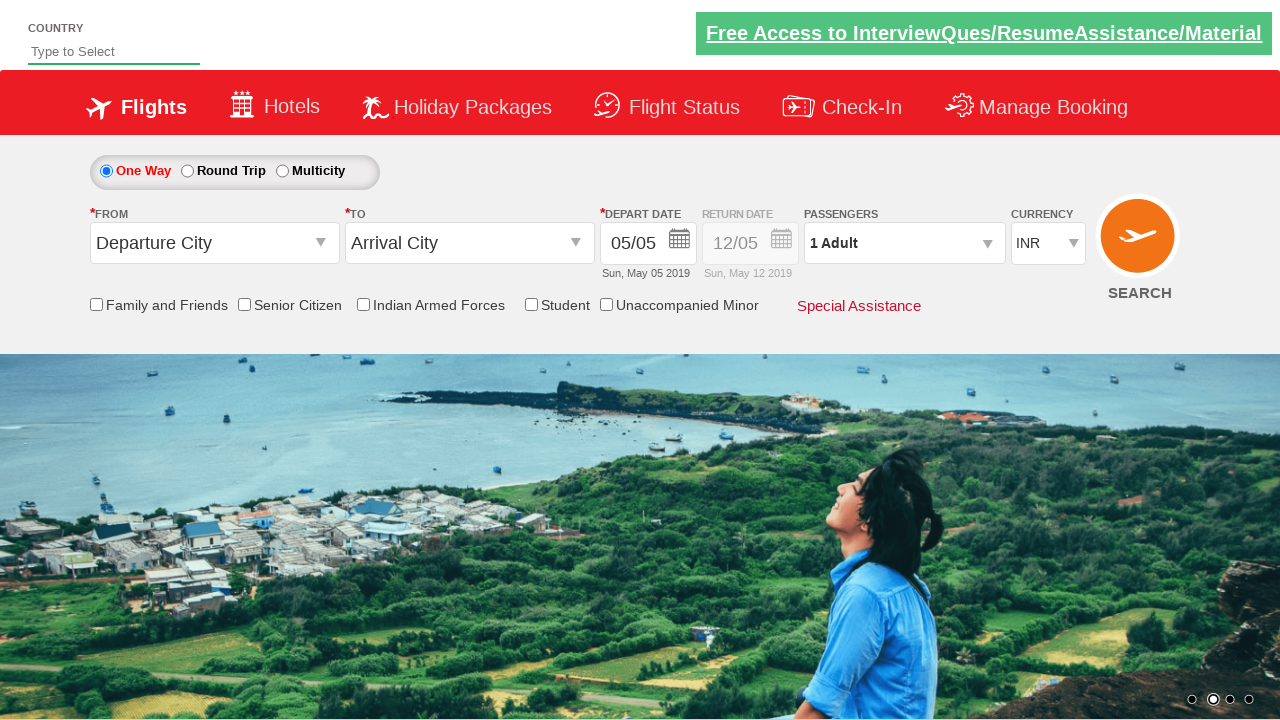

Clicked the friends and family checkbox at (96, 304) on xpath=//input[@id='ctl00_mainContent_chk_friendsandfamily']
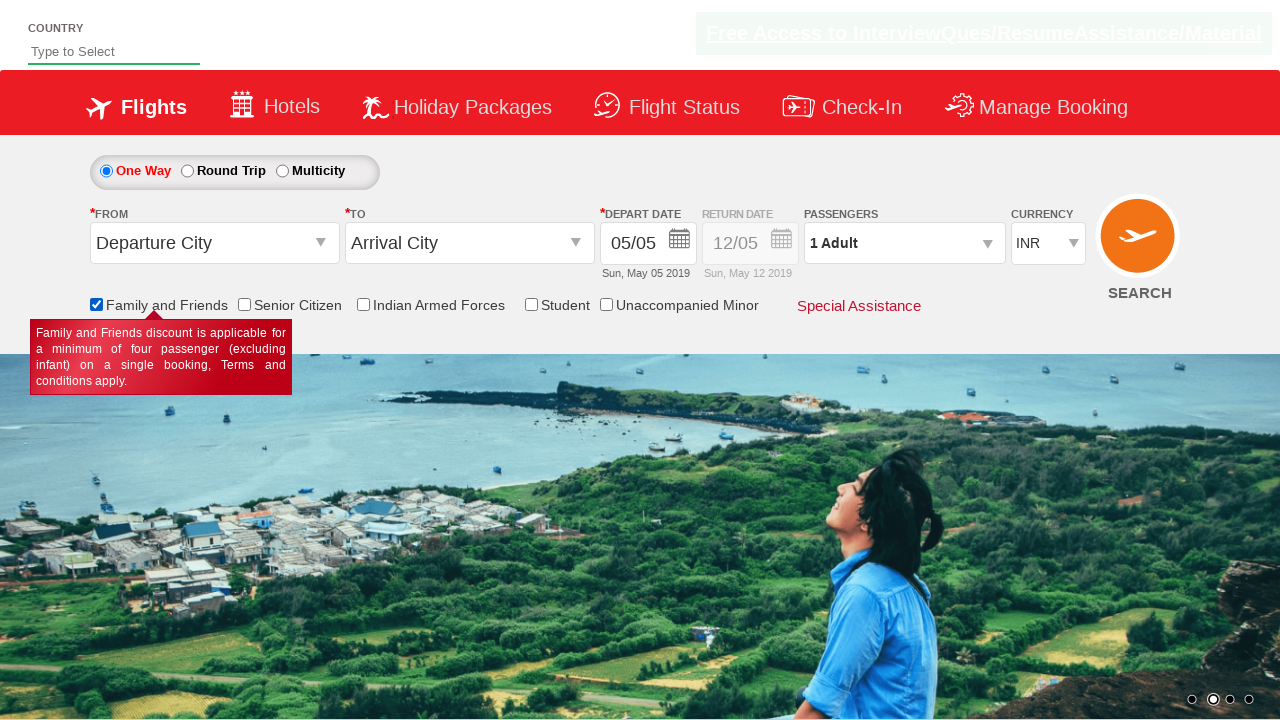

Verified friends and family checkbox is now checked
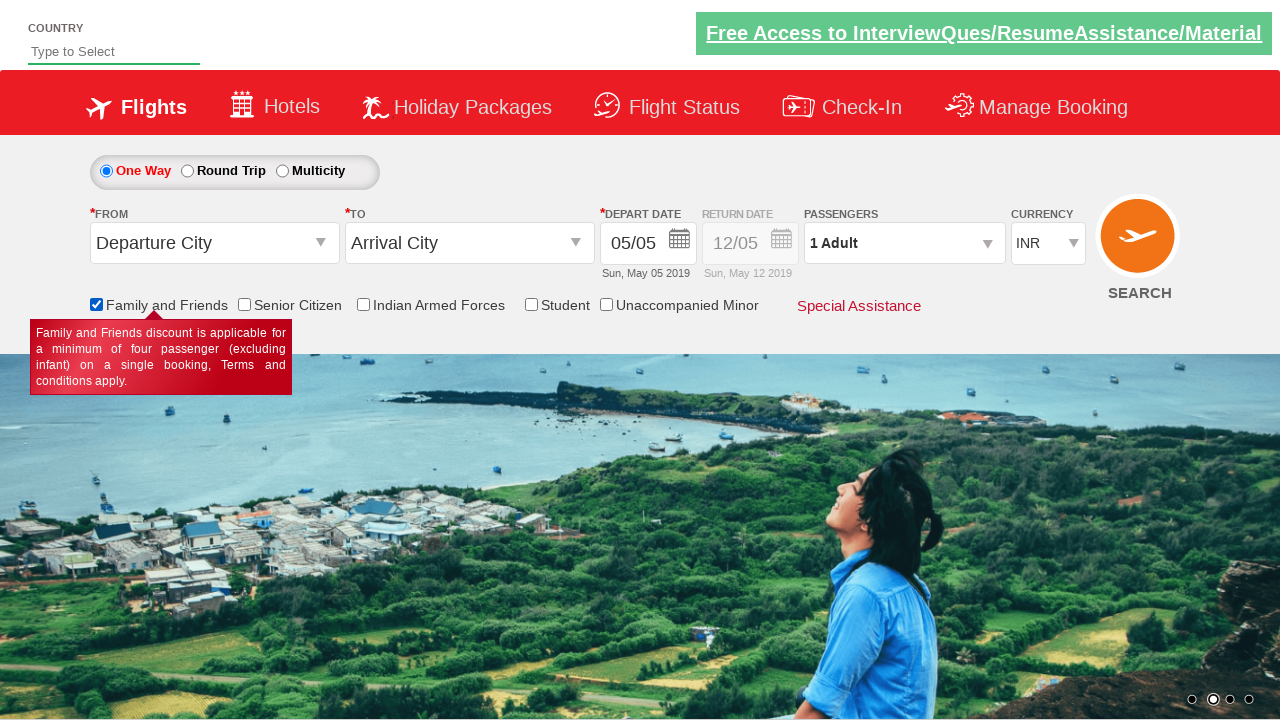

Retrieved Special Assistance text: 'Special Assistance'
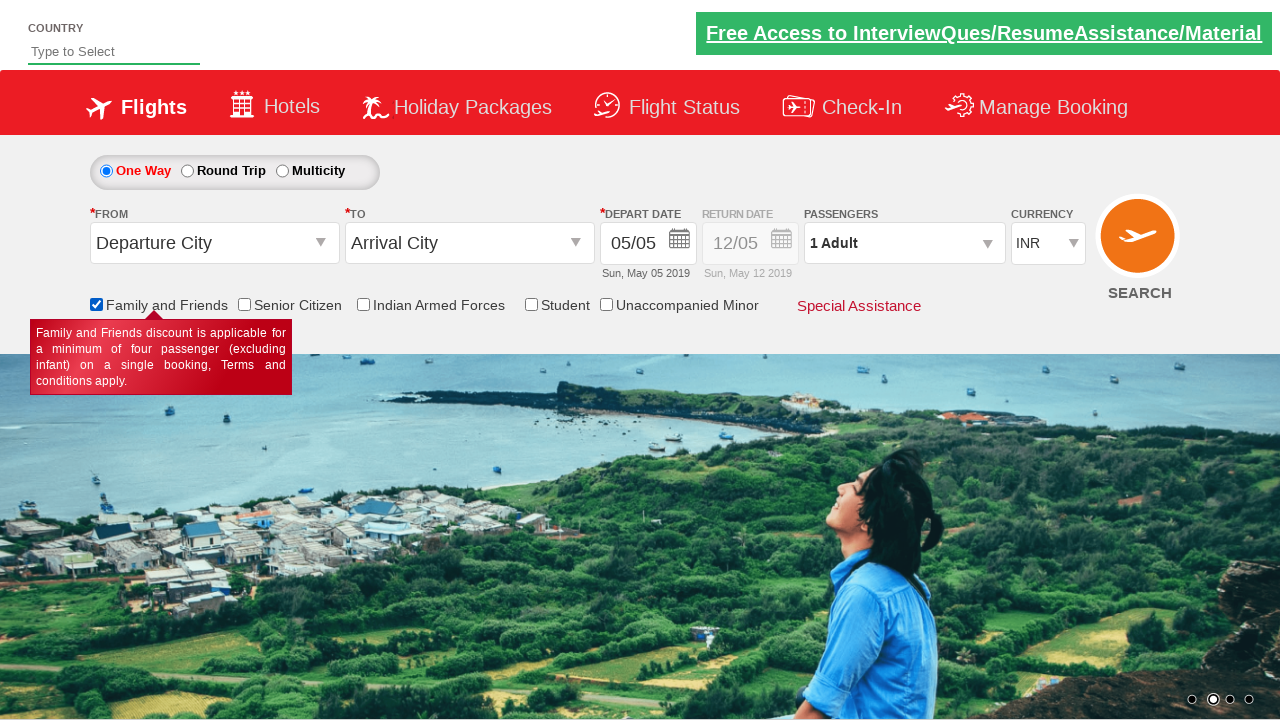

Verified Special Assistance text is correct
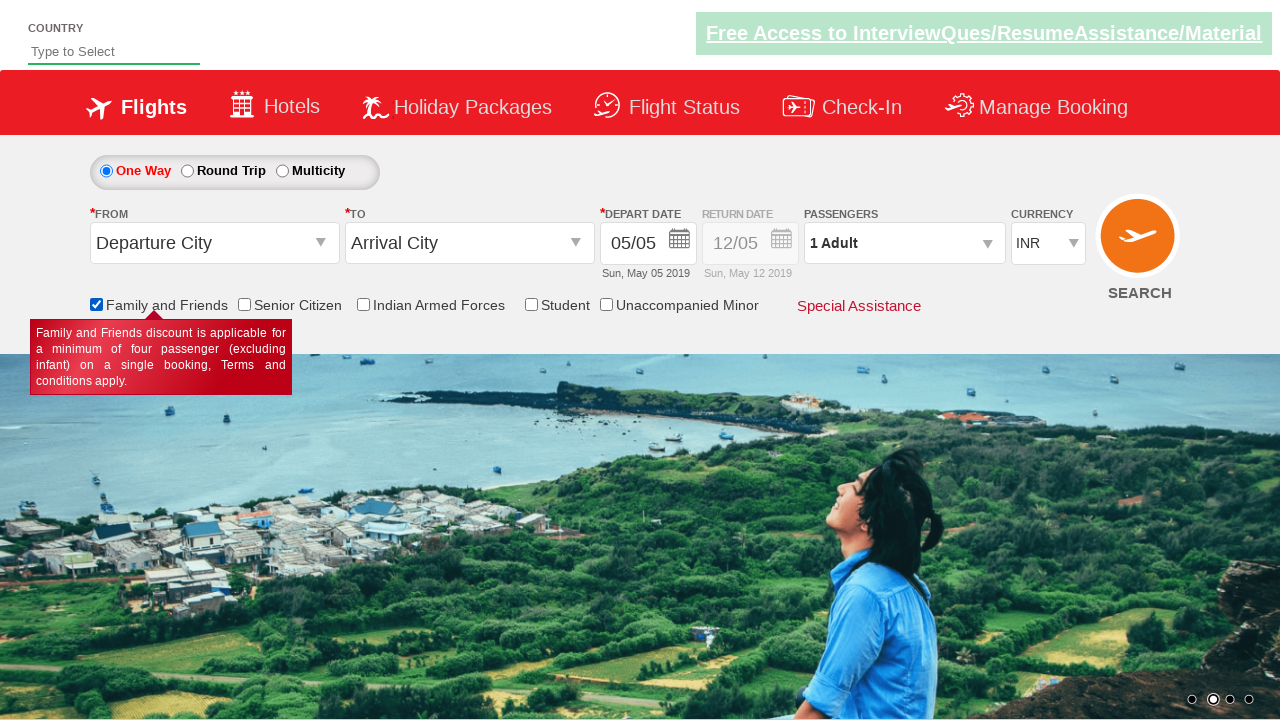

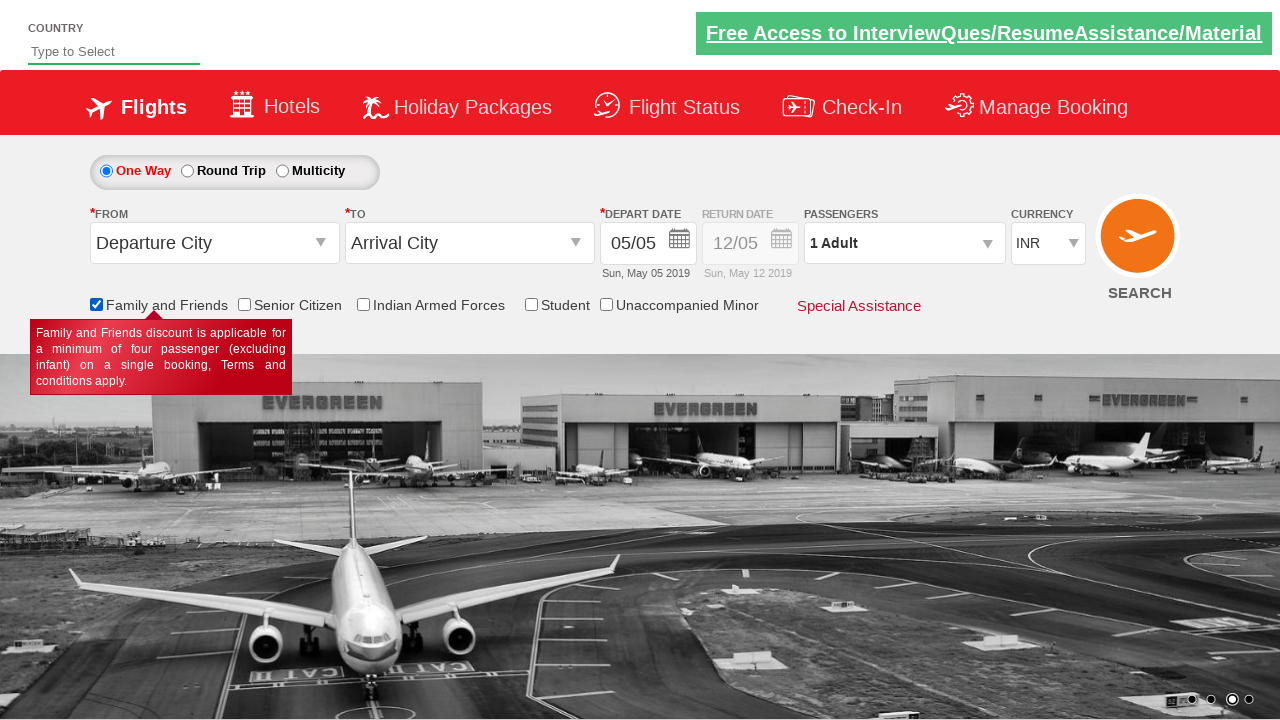